Tests keyboard operations by typing "admin" in the first name field, selecting all text with Ctrl+A, copying with Ctrl+C, and pasting into the last name field with Ctrl+V.

Starting URL: http://demo.automationtesting.in/Register.html

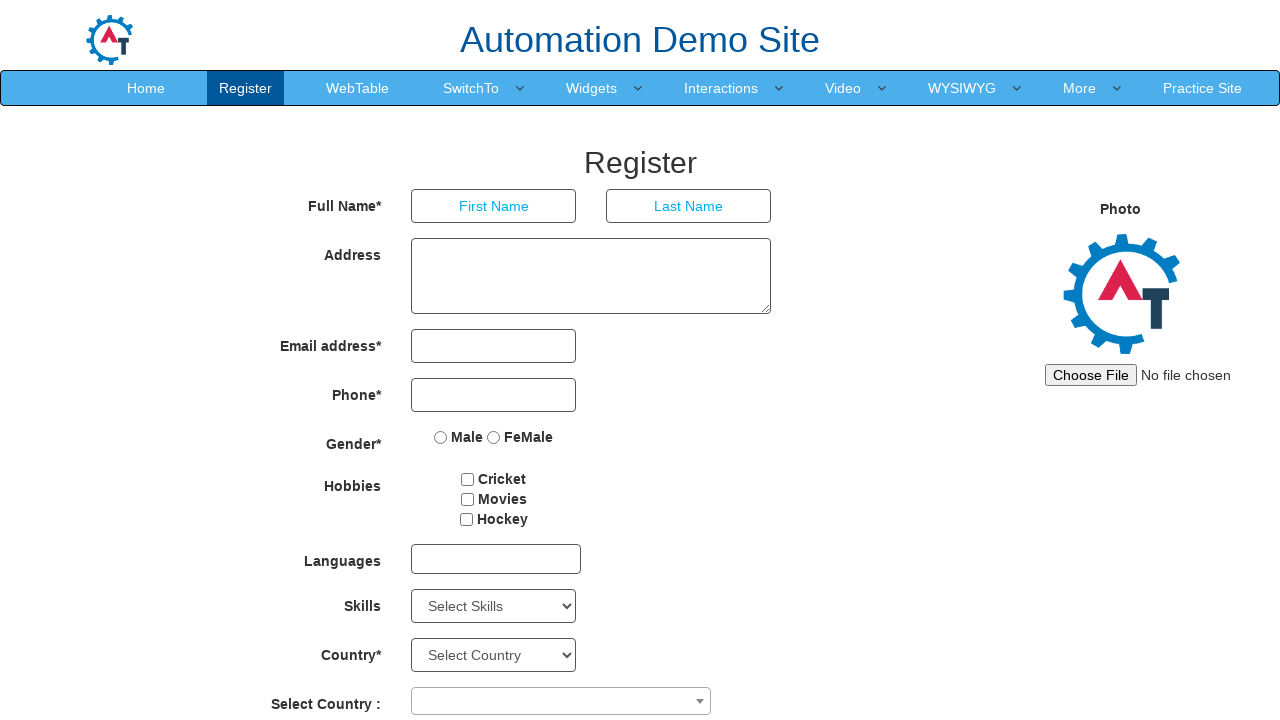

Typed 'admin' in the first name field on input[placeholder='First Name']
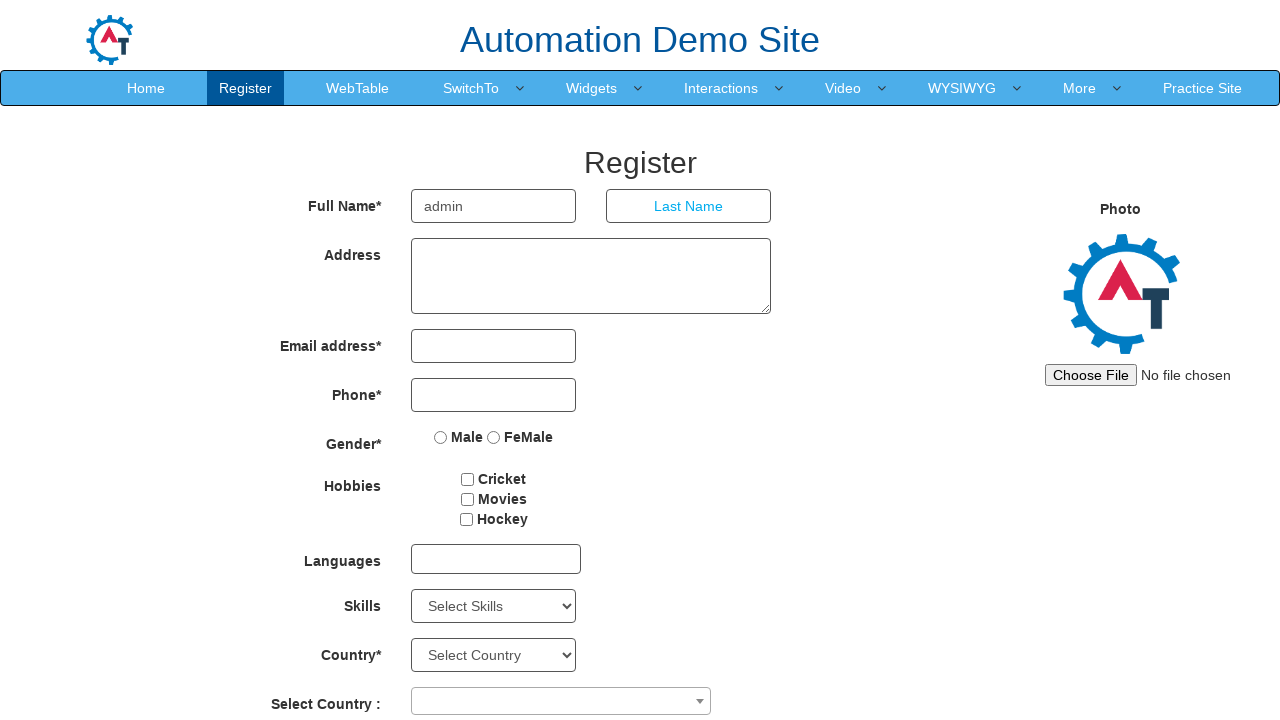

Selected all text in first name field using Ctrl+A on input[placeholder='First Name']
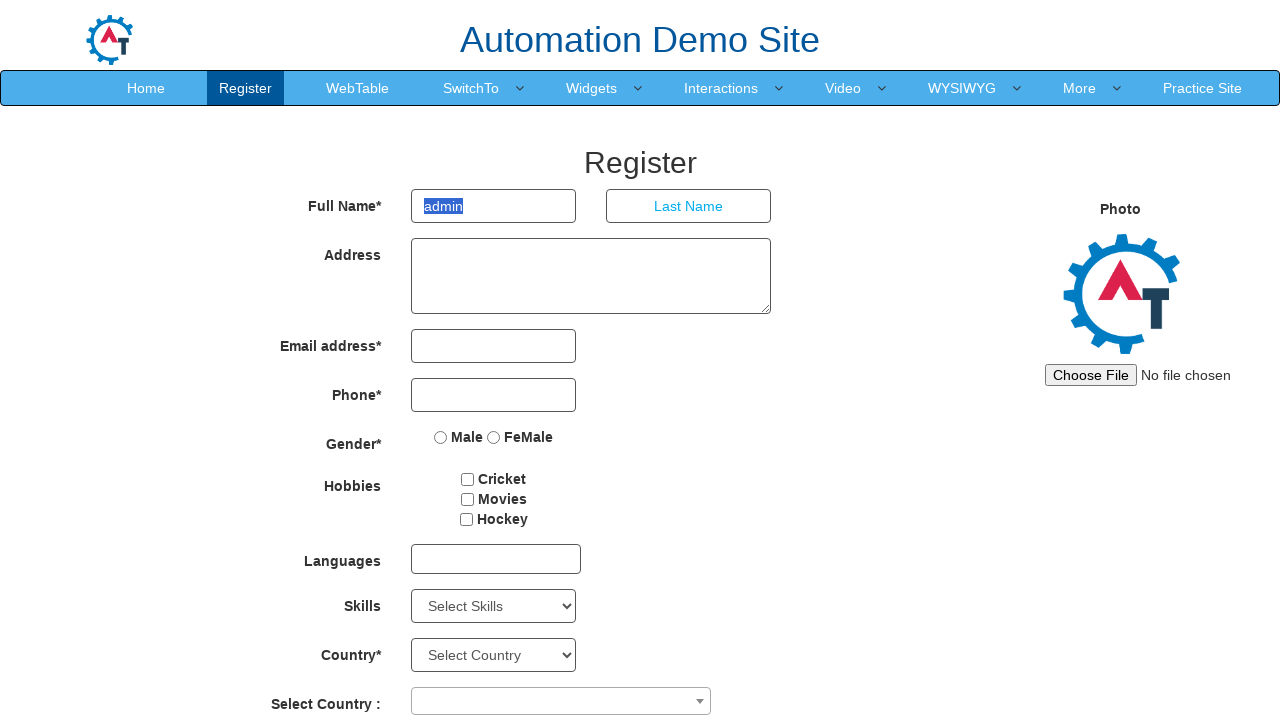

Copied selected text from first name field using Ctrl+C on input[placeholder='First Name']
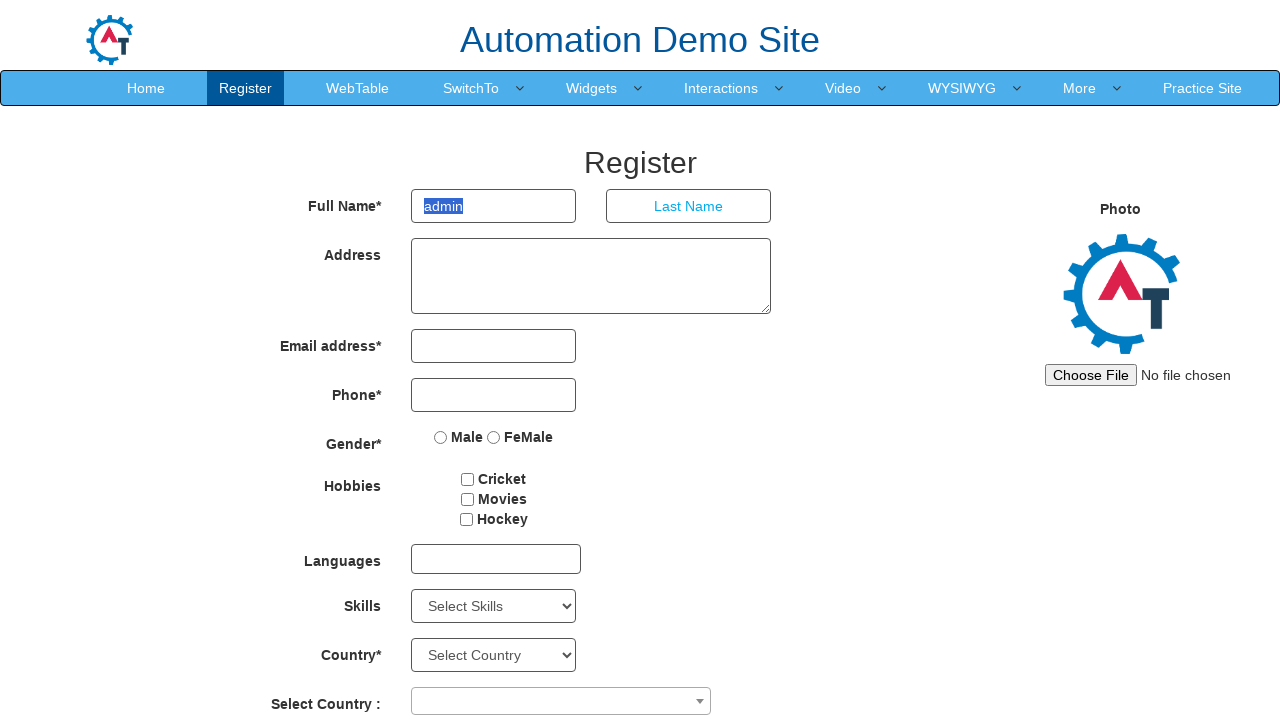

Clicked on the last name field at (689, 206) on input[placeholder='Last Name']
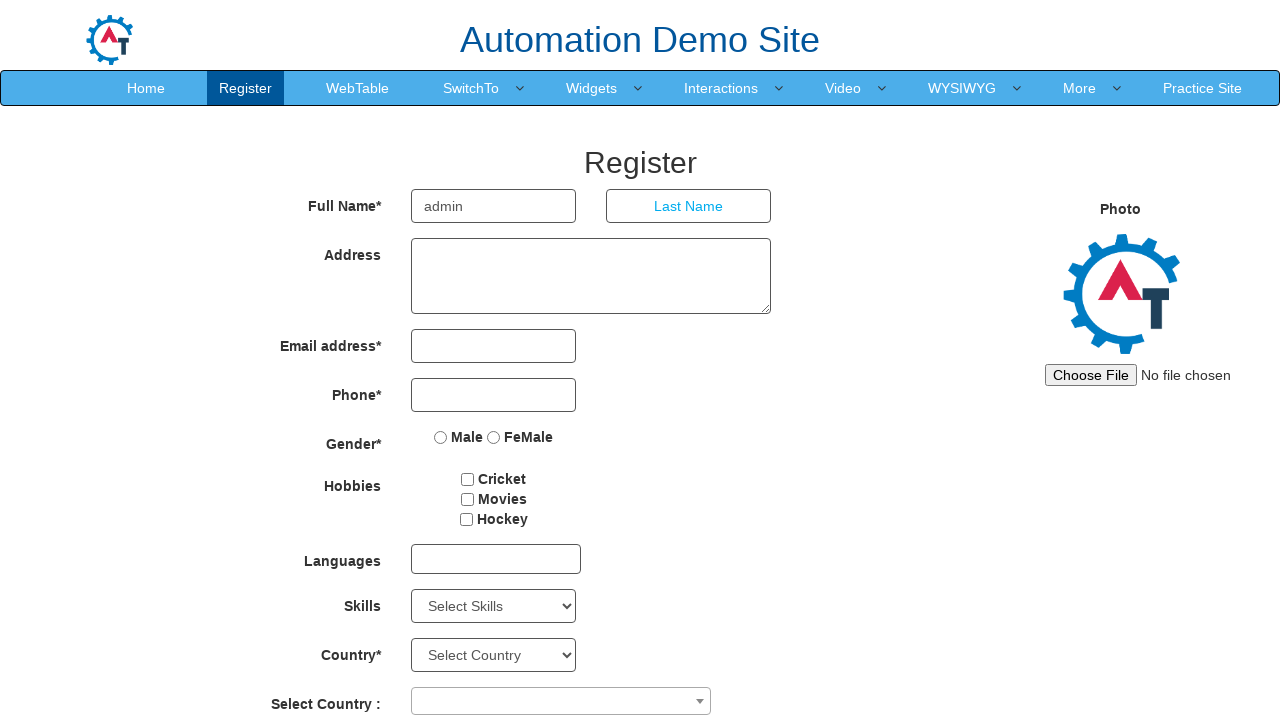

Pasted copied text into last name field using Ctrl+V on input[placeholder='Last Name']
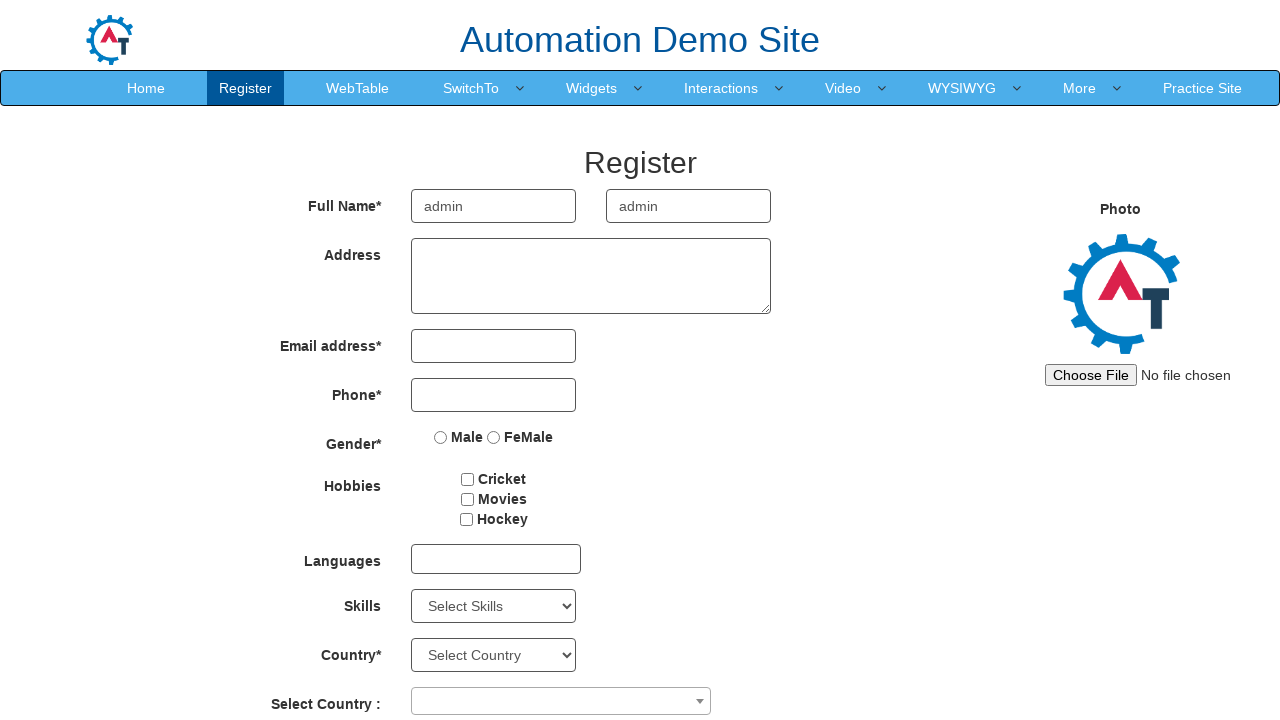

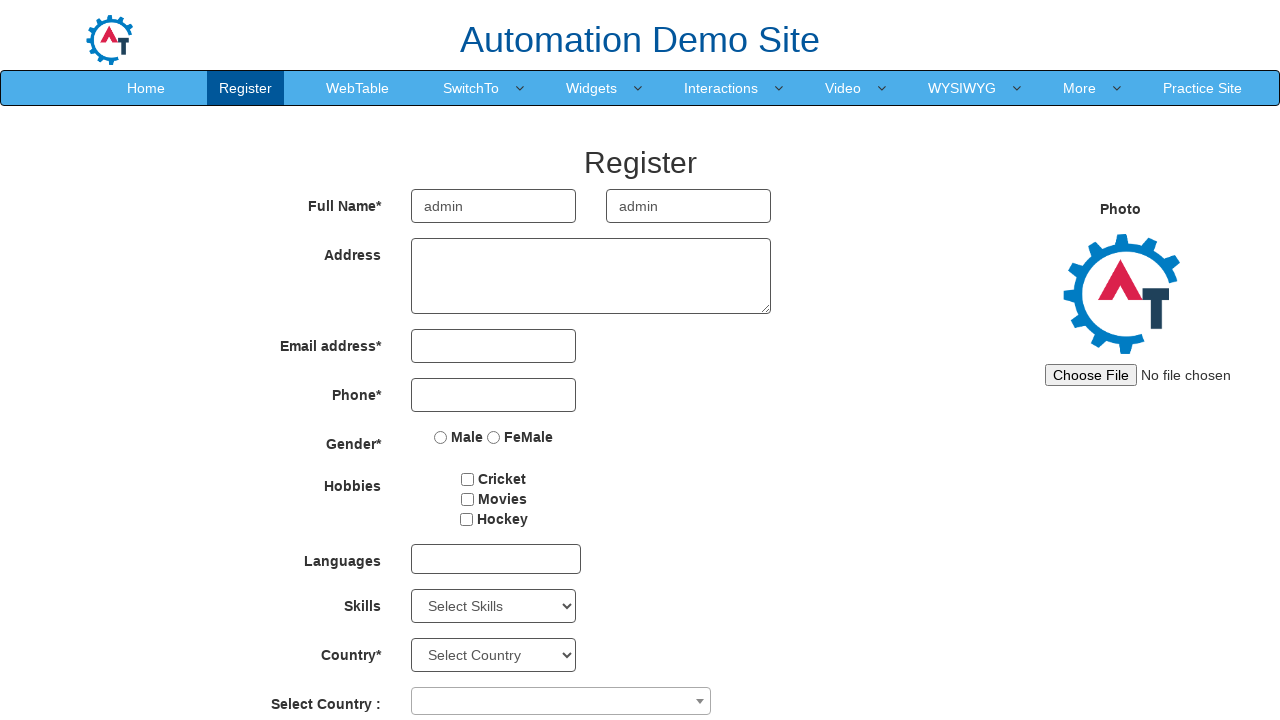